Tests an e-commerce vegetable shopping flow by adding specific items (Cucumber, Broccoli, Beetroot) to cart, proceeding to checkout, and applying a promo code to verify discount functionality.

Starting URL: https://rahulshettyacademy.com/seleniumPractise/

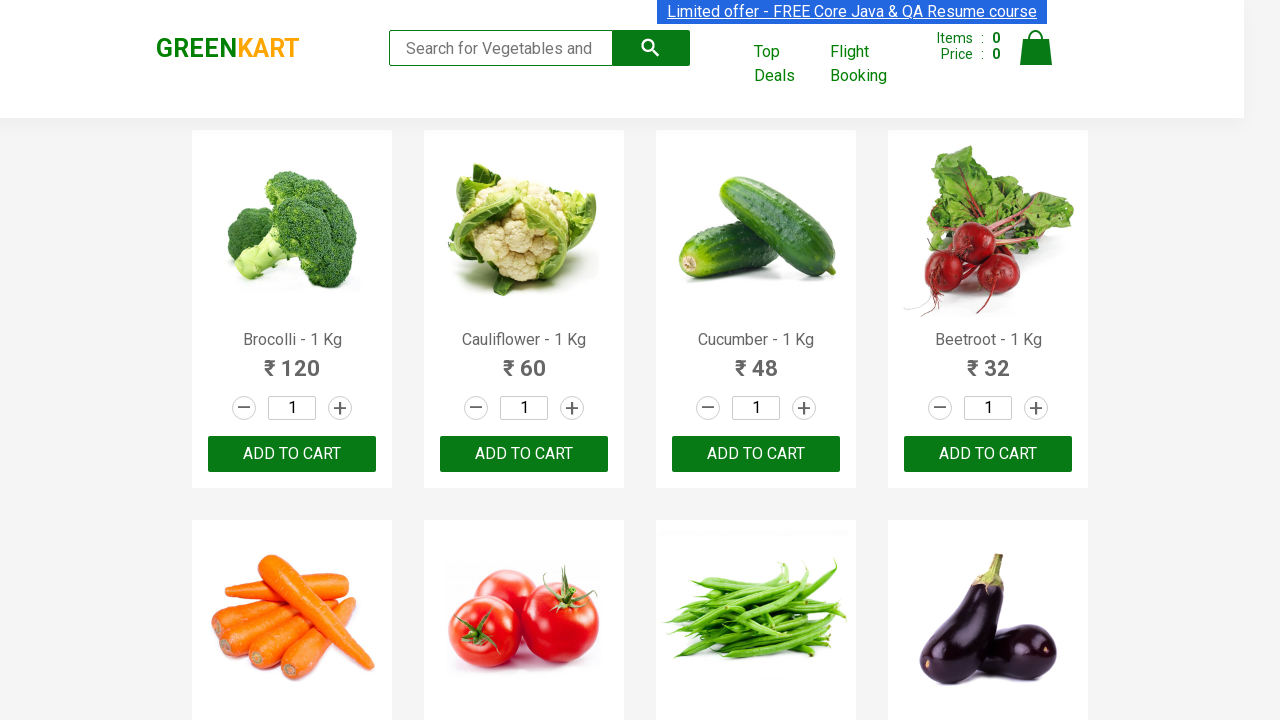

Waited for product names to load on the page
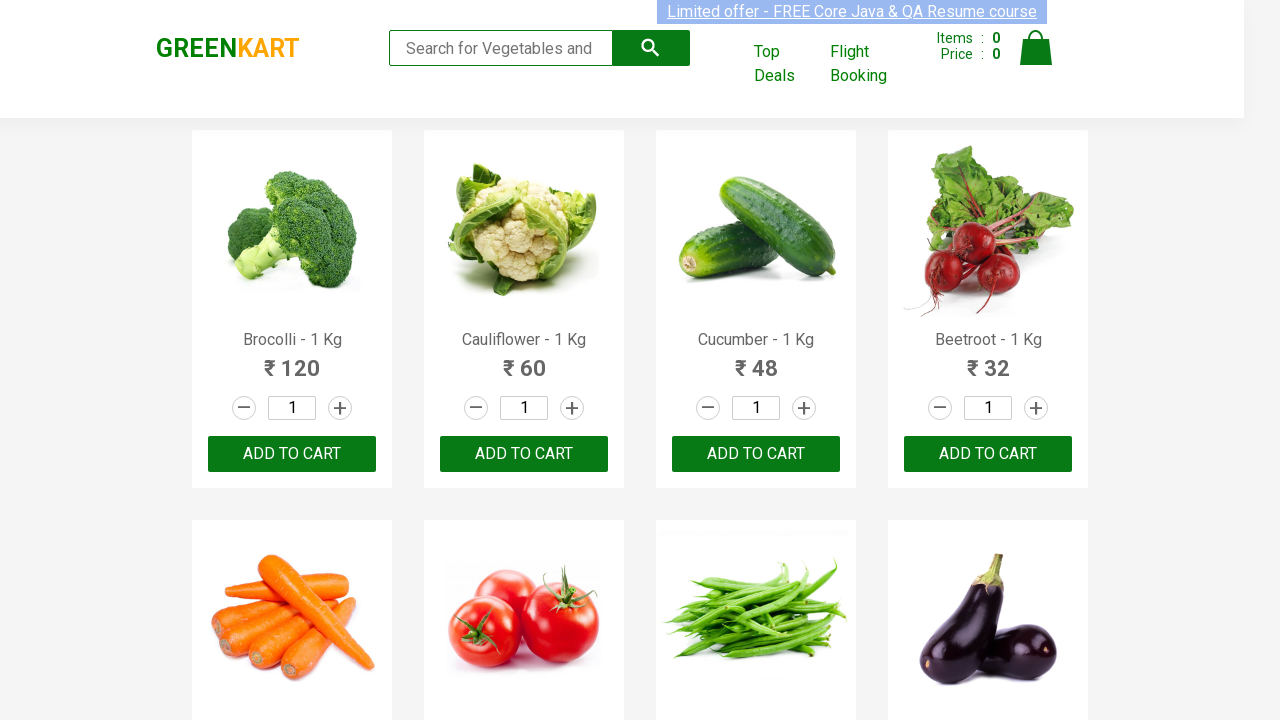

Retrieved all product name elements from the page
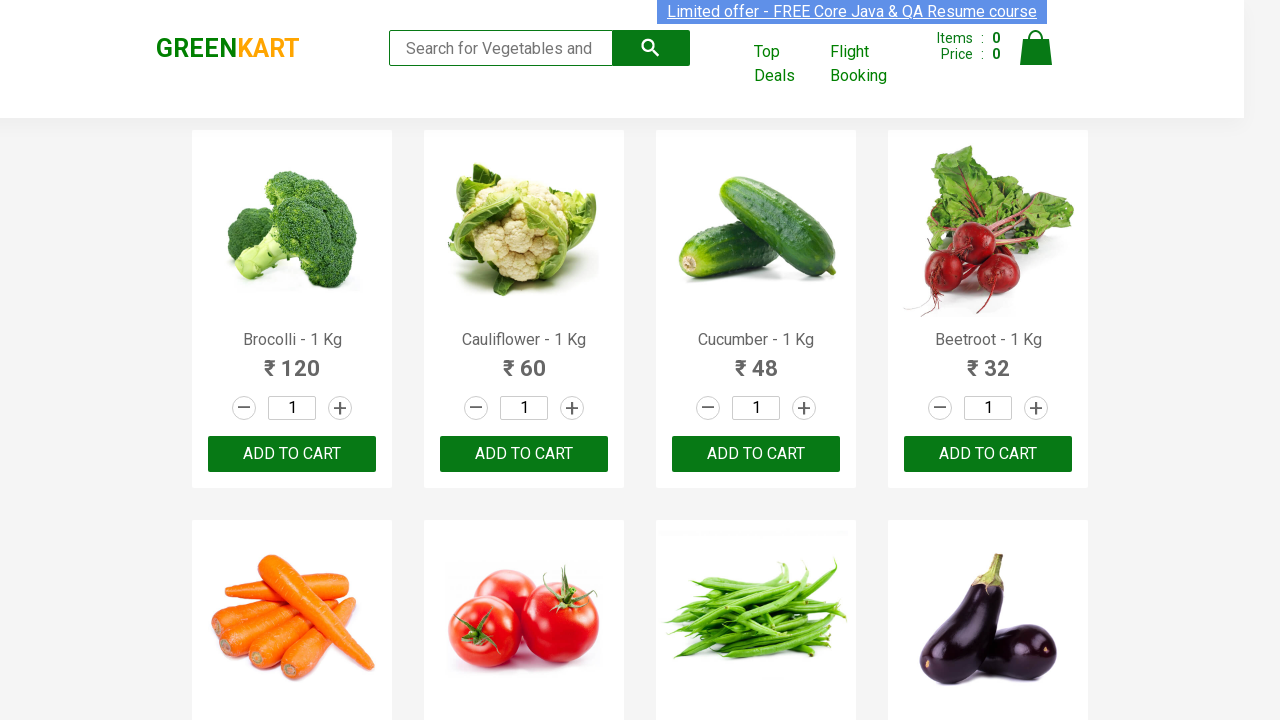

Retrieved all 'Add to cart' buttons for products
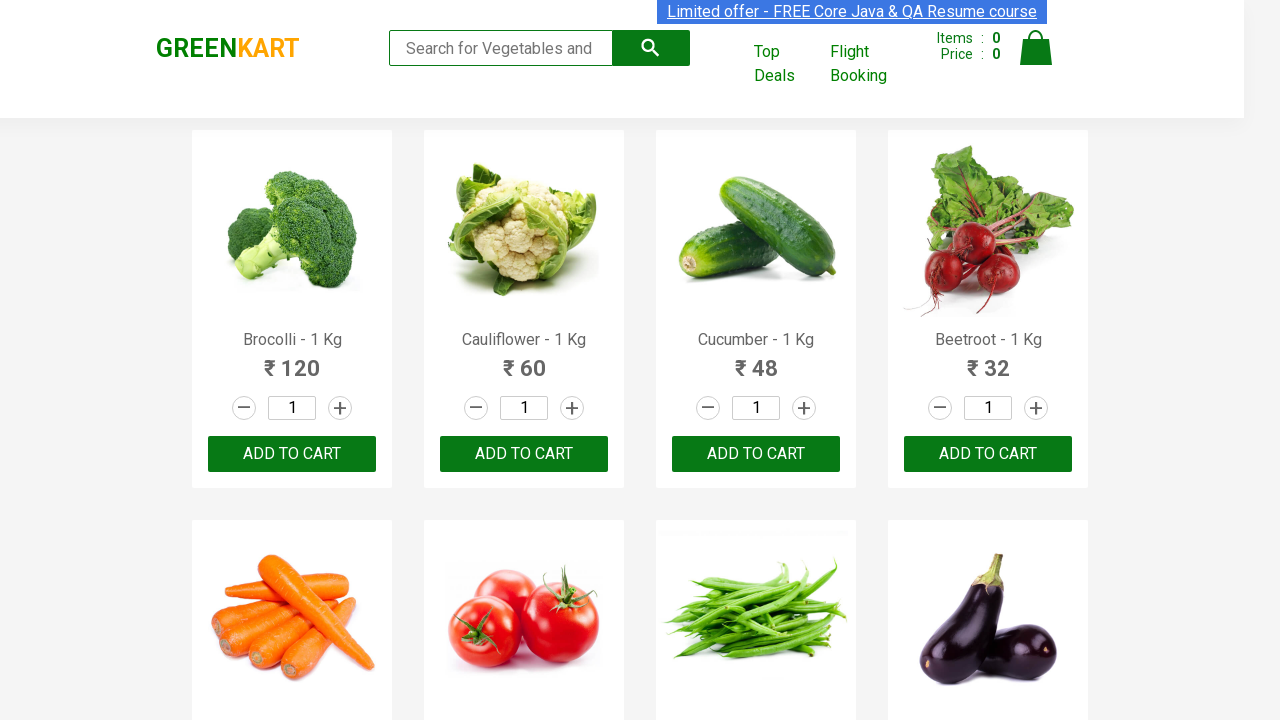

Added 'Brocolli' to cart at (292, 454) on xpath=//div[@class='product-action']/button >> nth=0
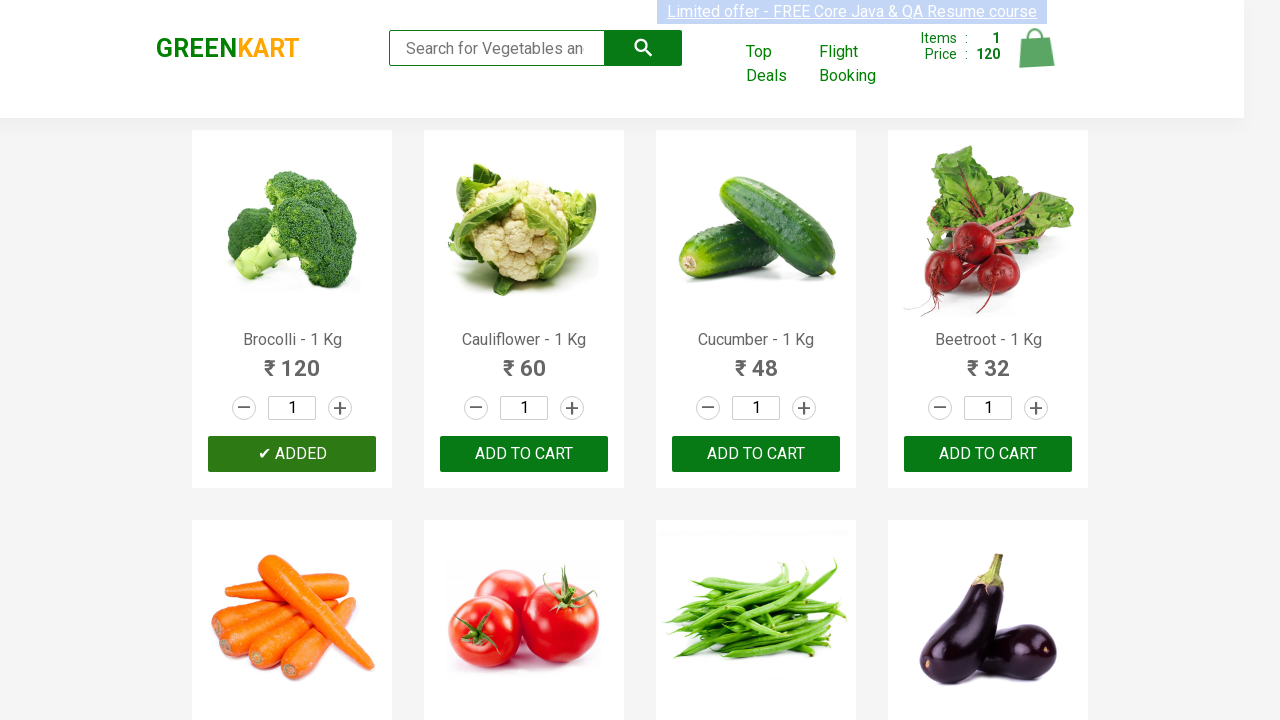

Added 'Cucumber' to cart at (756, 454) on xpath=//div[@class='product-action']/button >> nth=2
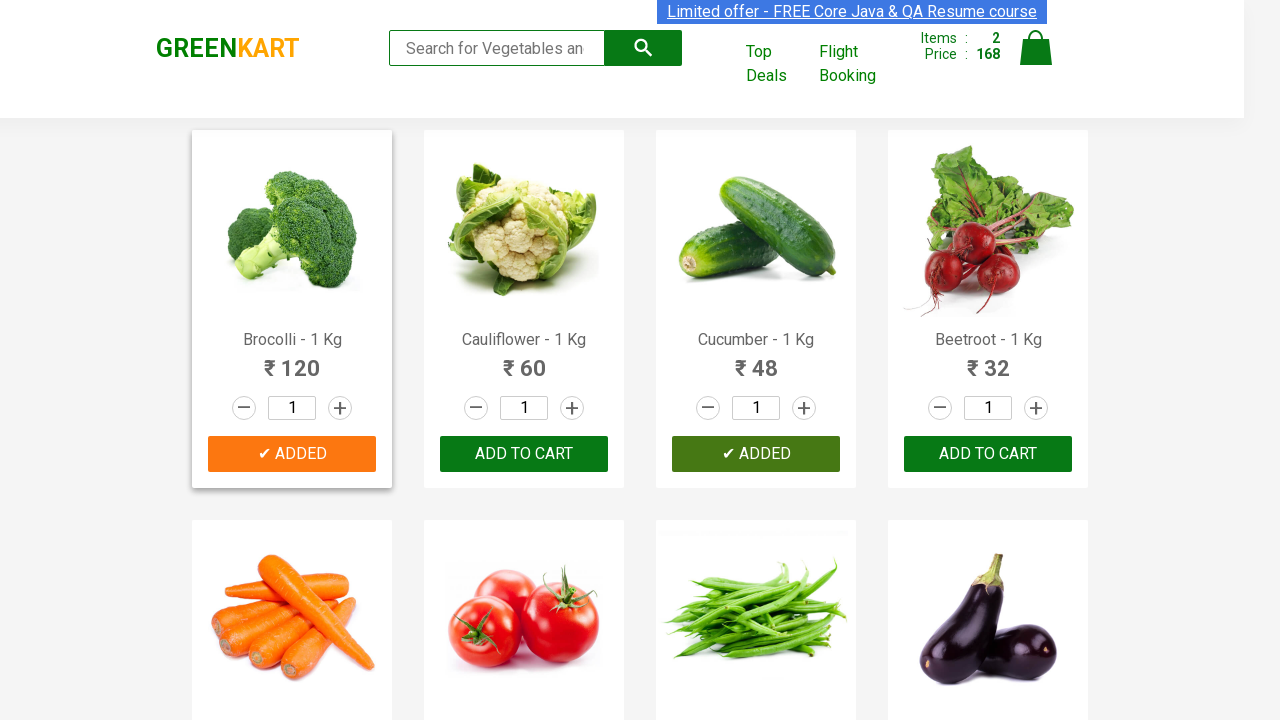

Added 'Beetroot' to cart at (988, 454) on xpath=//div[@class='product-action']/button >> nth=3
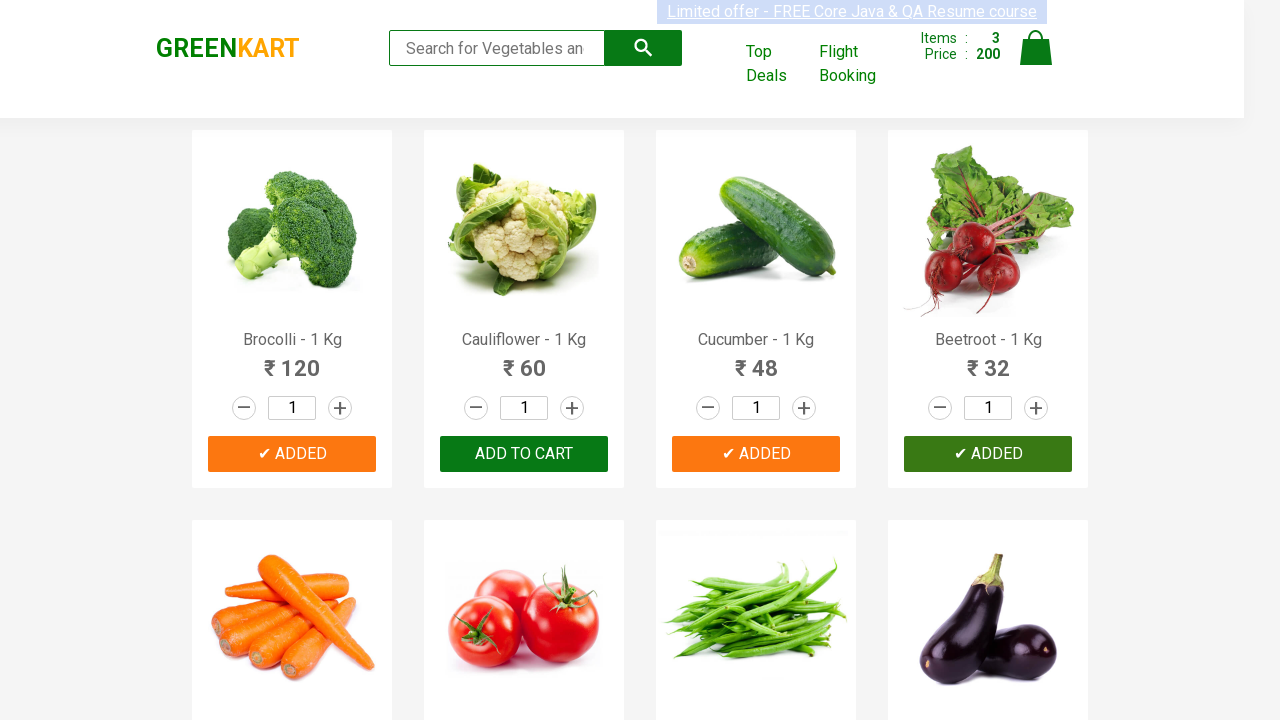

Clicked on cart icon to view shopping cart at (1036, 48) on img[alt='Cart']
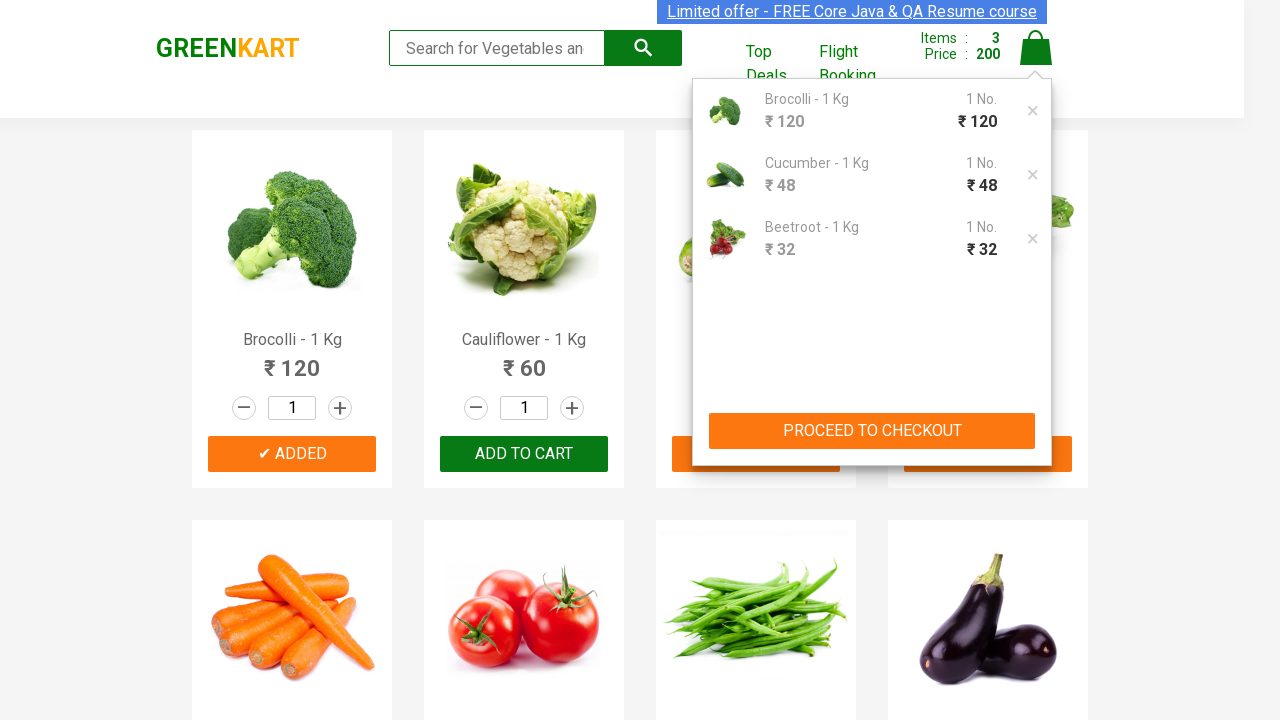

Clicked 'PROCEED TO CHECKOUT' button at (872, 431) on xpath=//button[contains(text(),'PROCEED TO CHECKOUT')]
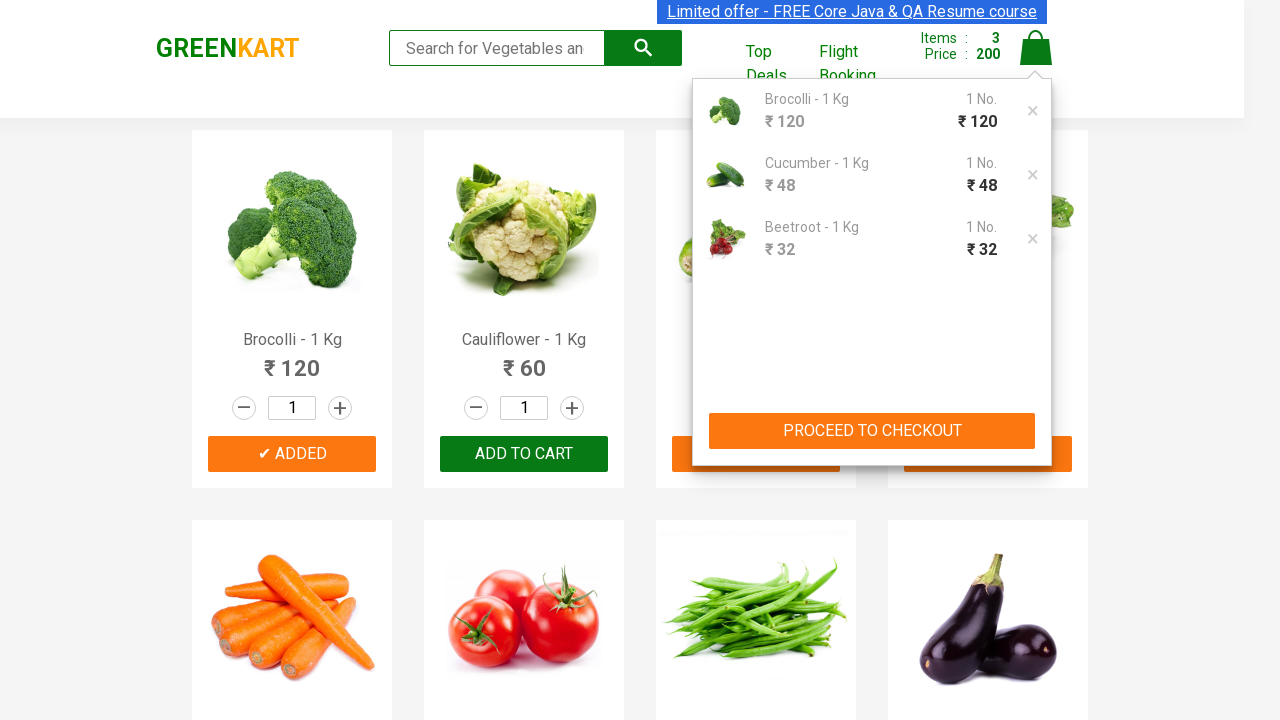

Waited for promo code input field to become visible
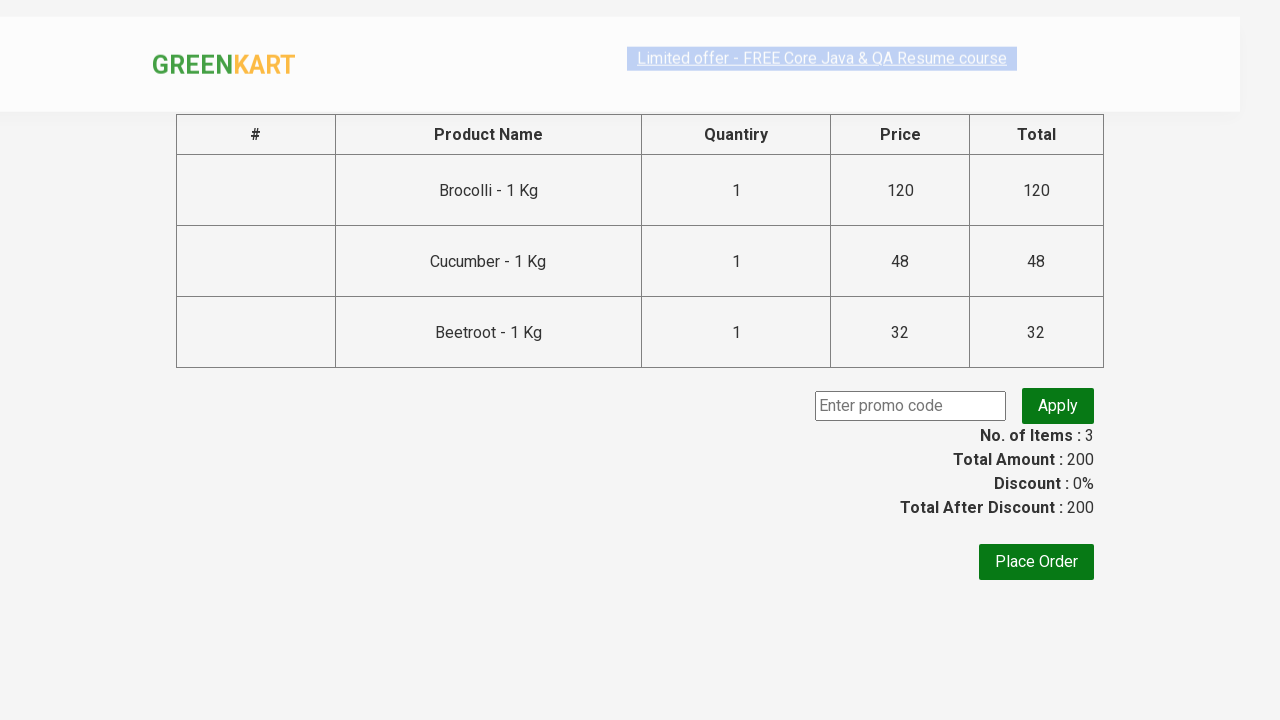

Entered promo code 'rahulshettyacademy' in the input field on input.promoCode
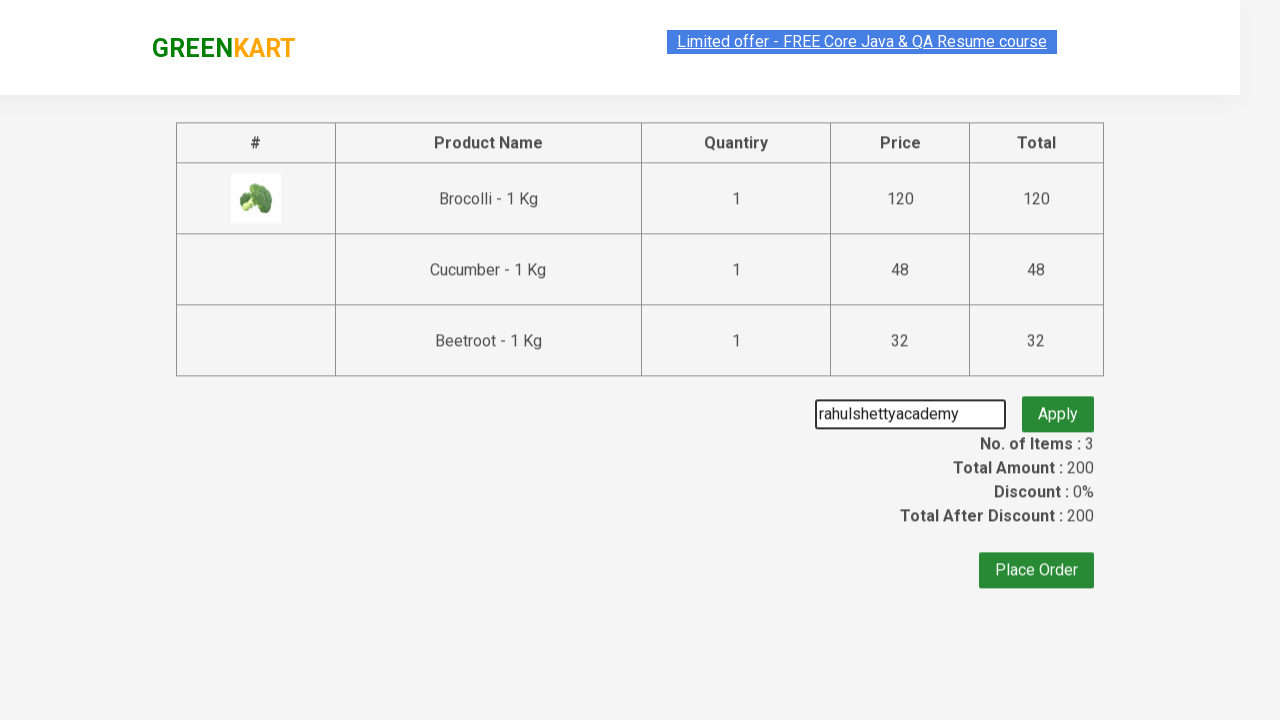

Clicked 'Apply' button to apply the promo code at (1058, 406) on button.promoBtn
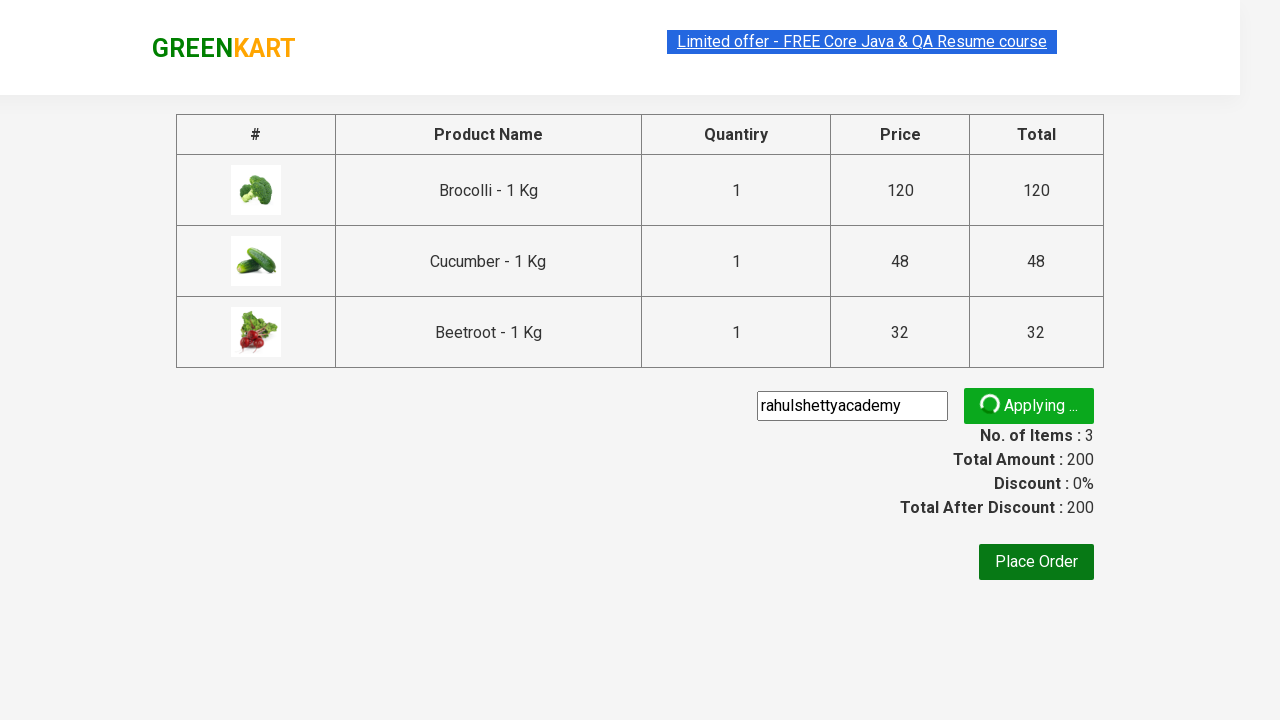

Waited for promo discount confirmation message to appear
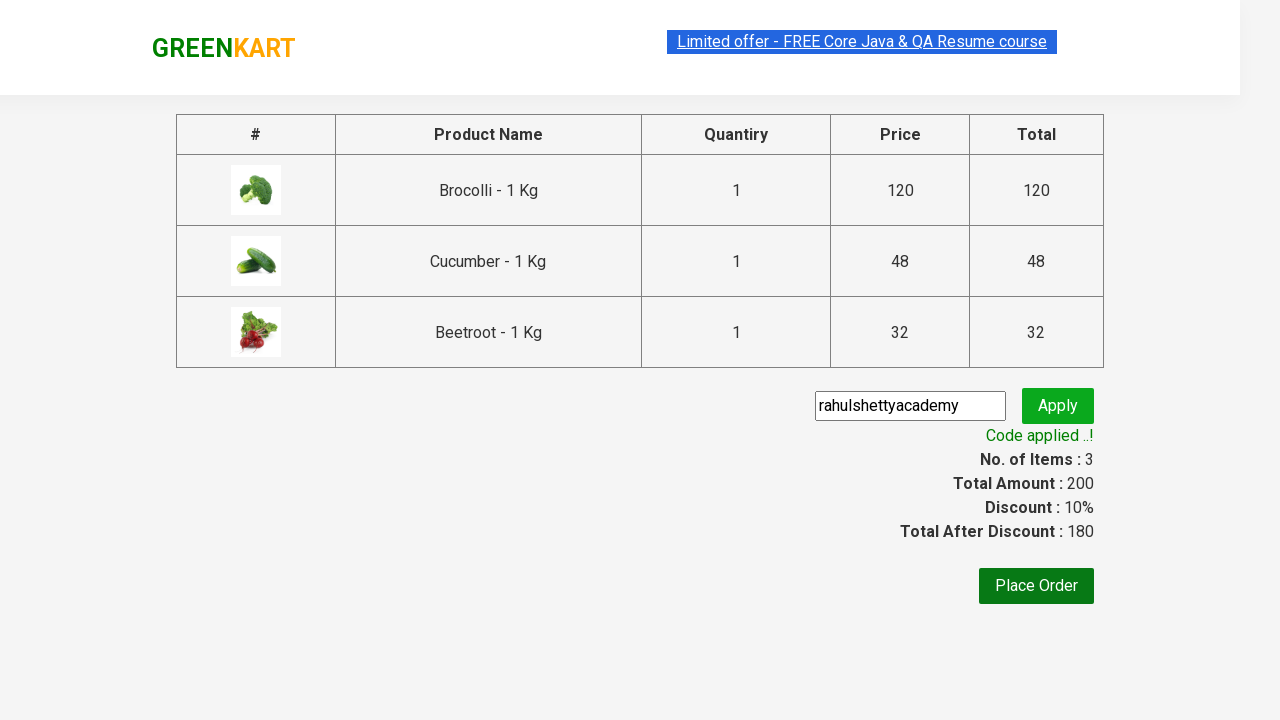

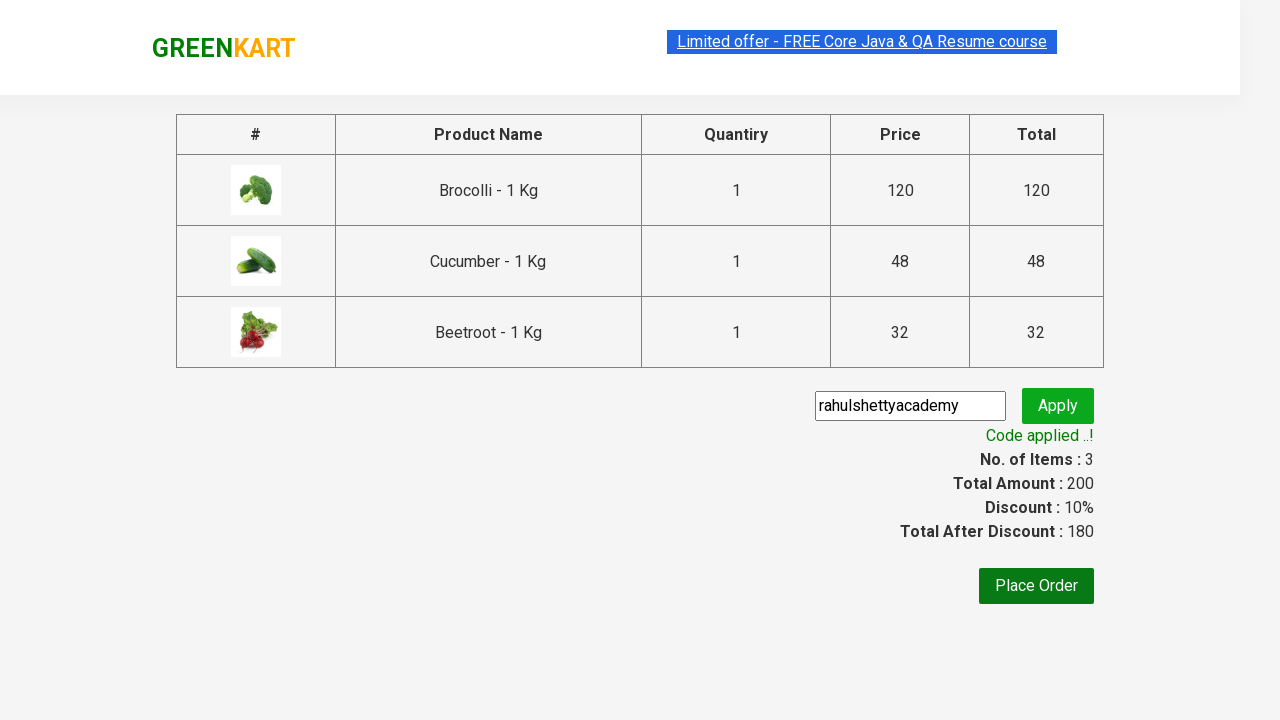